Tests dynamic loading functionality by clicking a start button and waiting for hidden content to become visible

Starting URL: https://the-internet.herokuapp.com/dynamic_loading/1

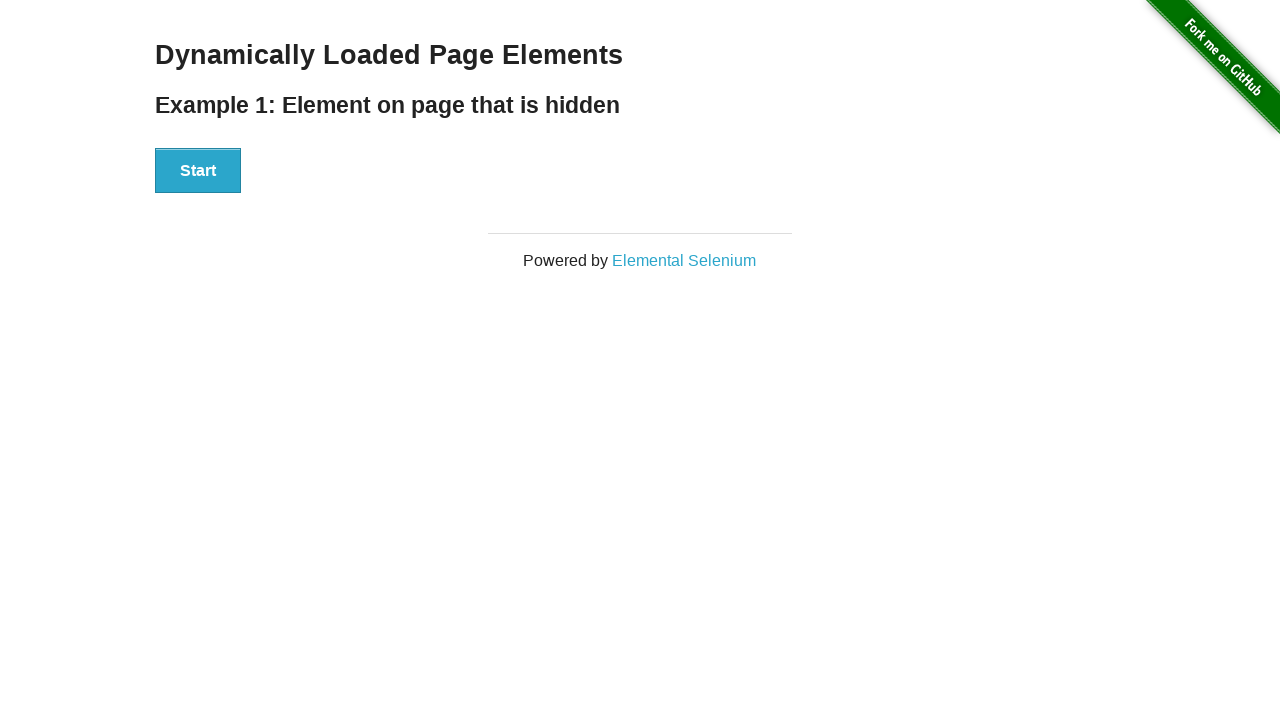

Clicked start button to trigger dynamic loading at (198, 171) on button
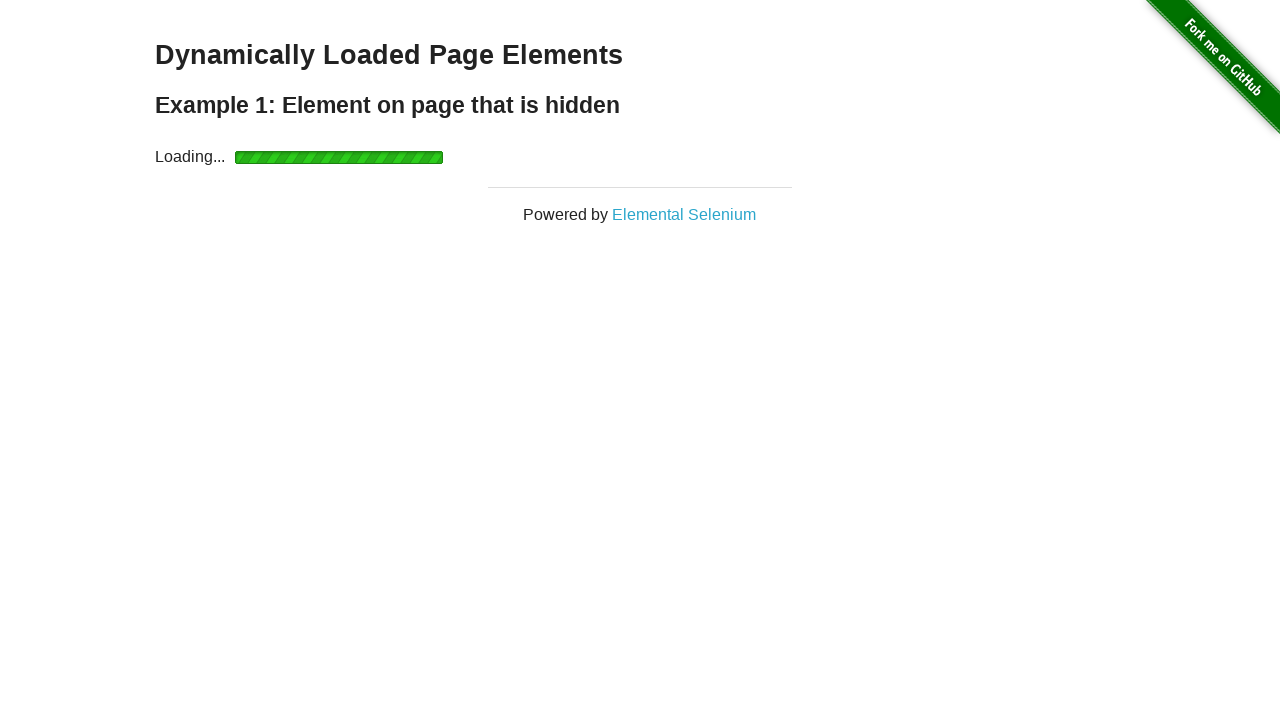

Waited for dynamically loaded text to become visible
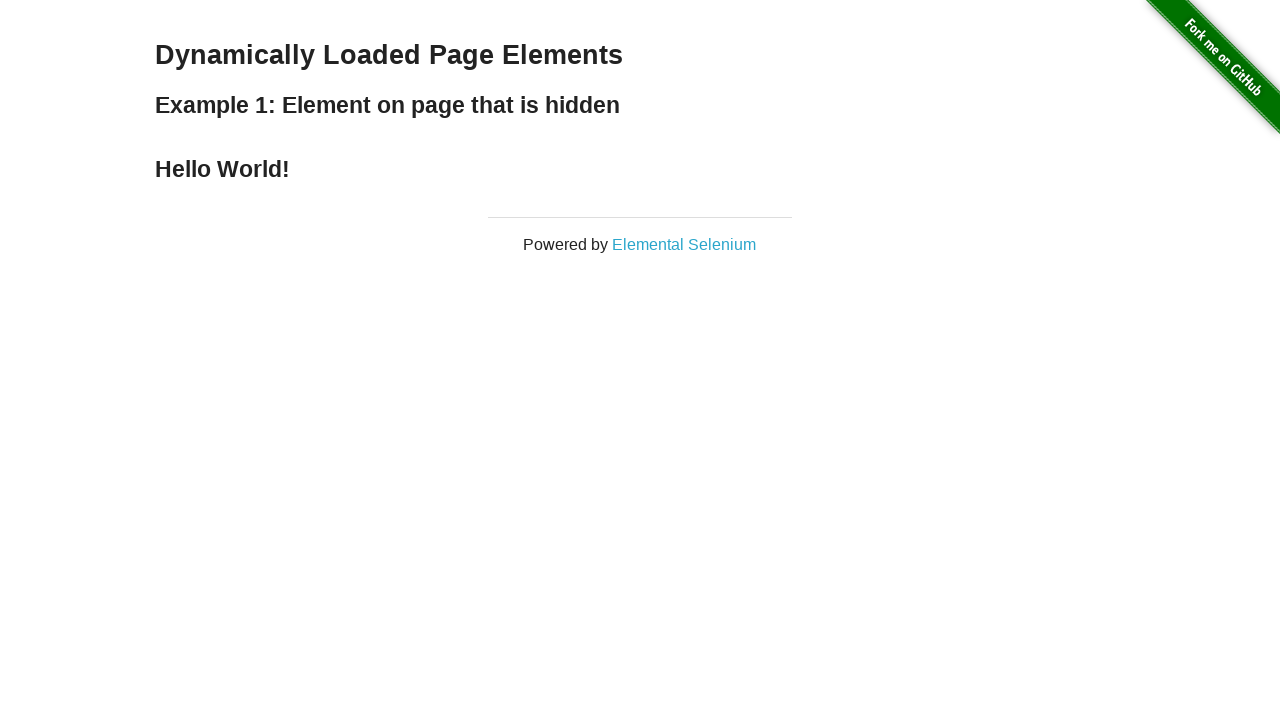

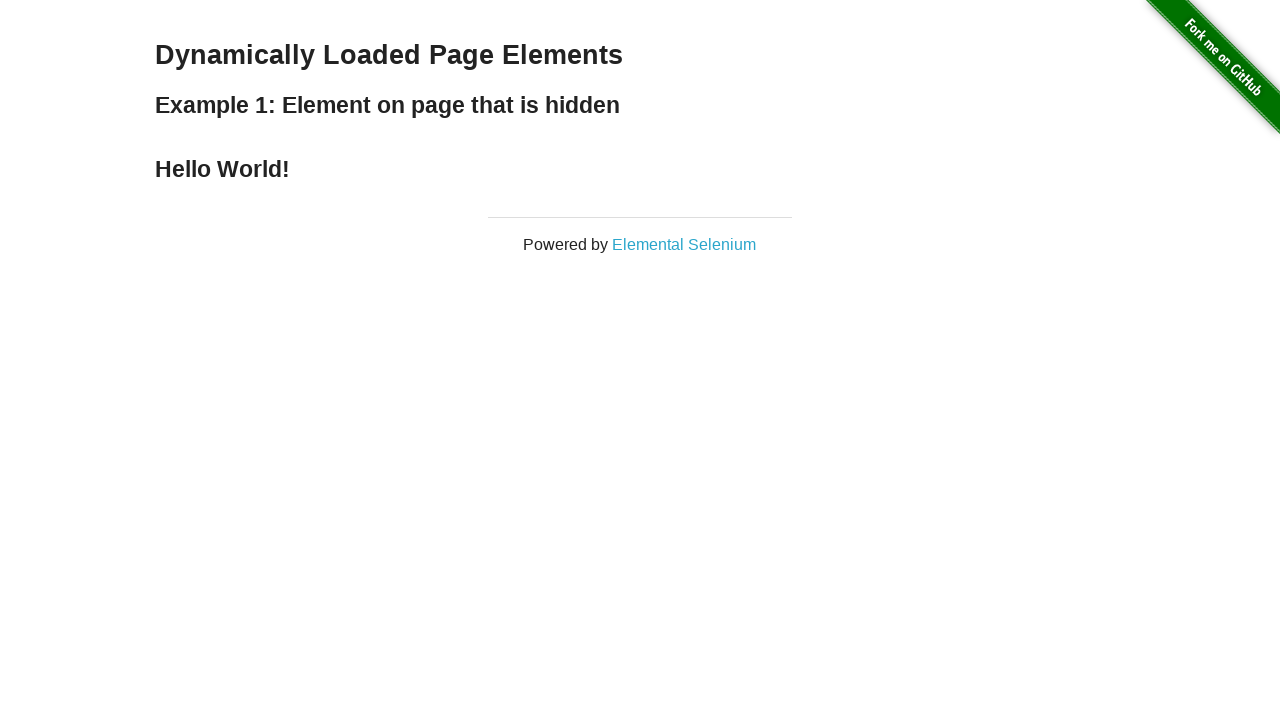